Tests that whitespace is trimmed from edited todo text.

Starting URL: https://demo.playwright.dev/todomvc

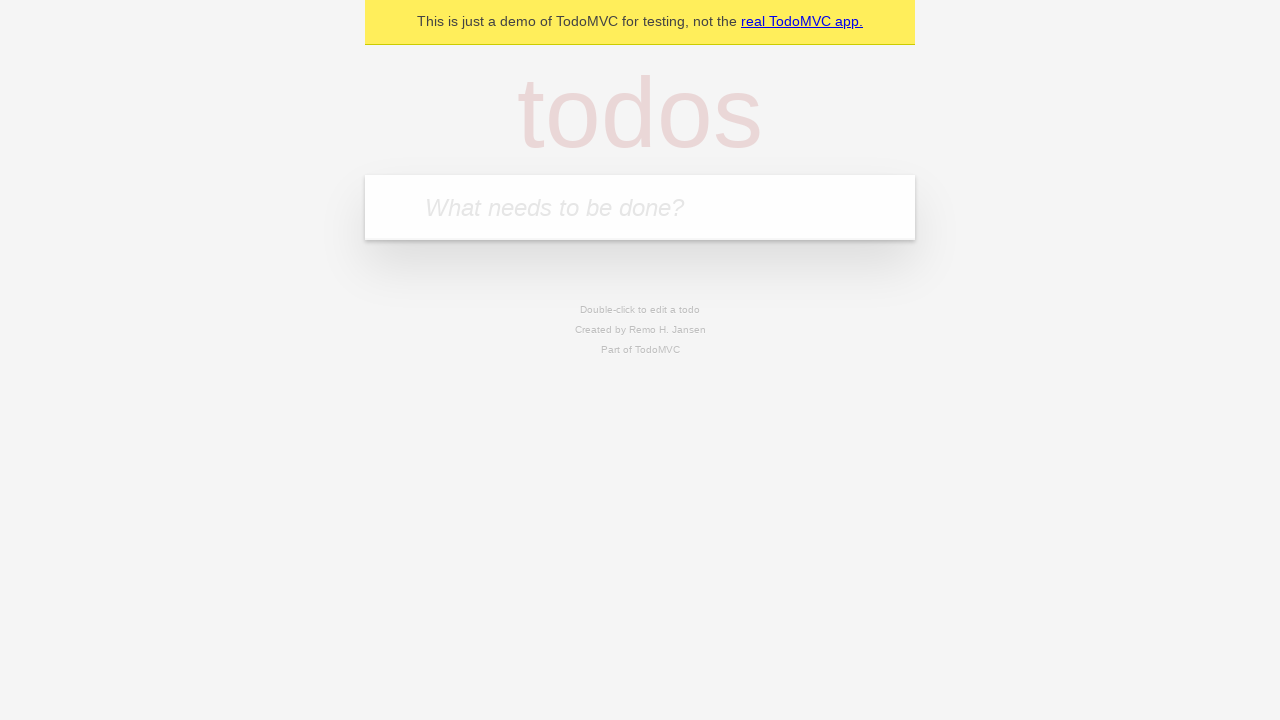

Filled todo input with 'buy some cheese' on internal:attr=[placeholder="What needs to be done?"i]
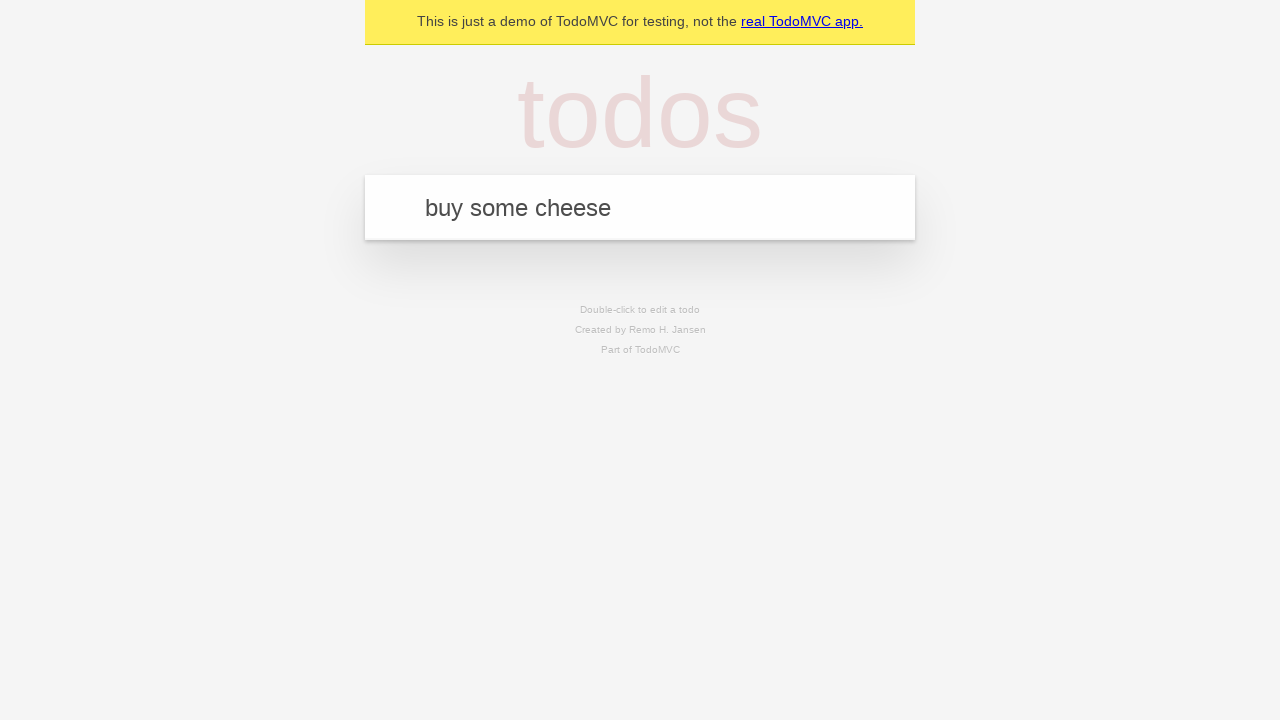

Pressed Enter to create first todo on internal:attr=[placeholder="What needs to be done?"i]
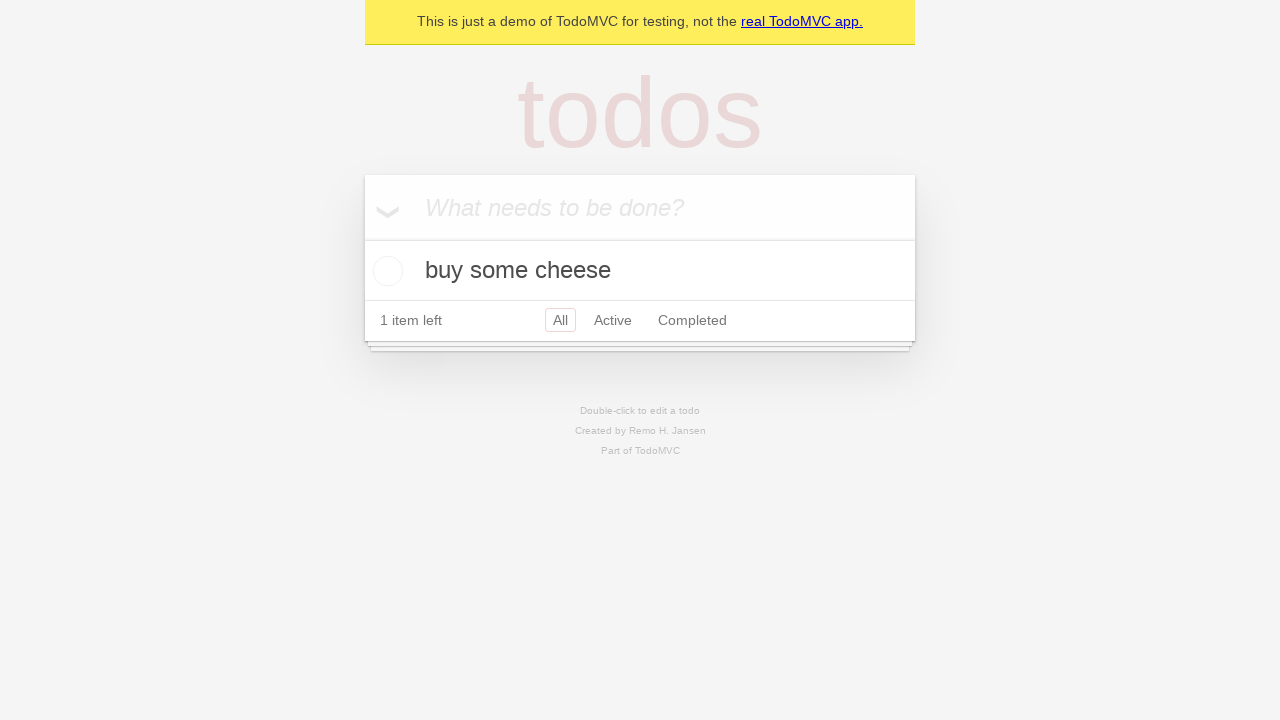

Filled todo input with 'feed the cat' on internal:attr=[placeholder="What needs to be done?"i]
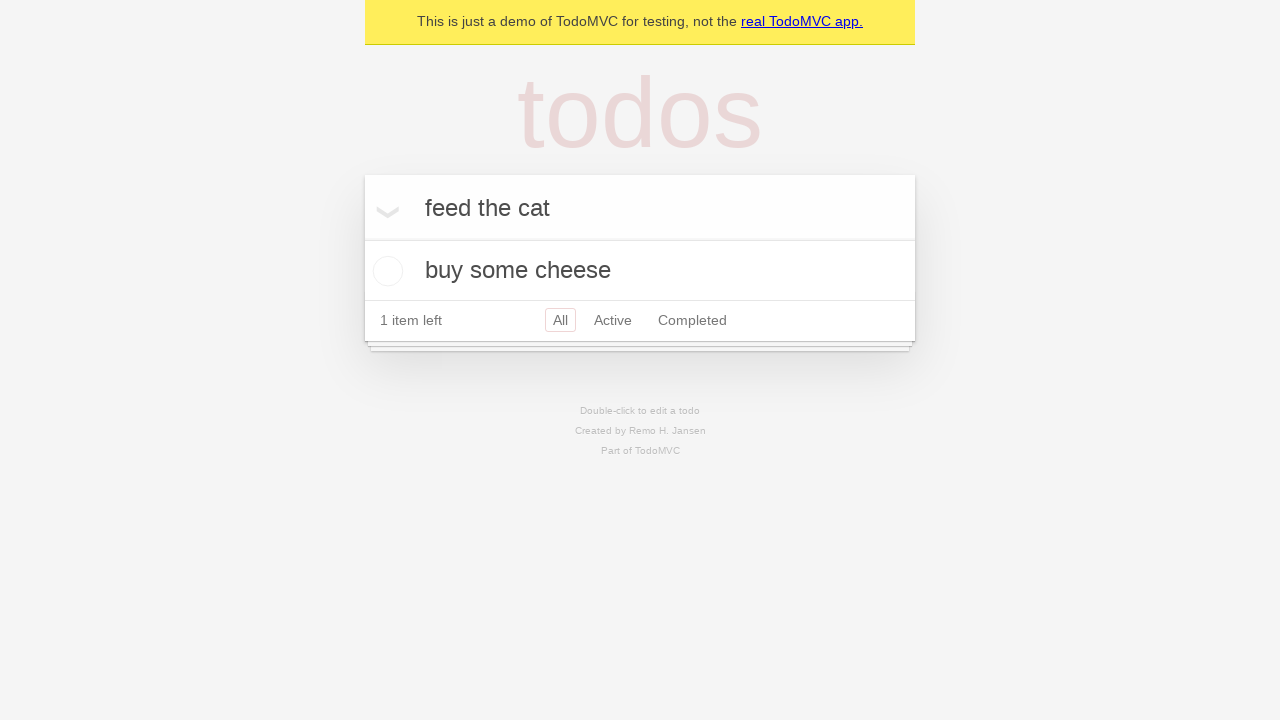

Pressed Enter to create second todo on internal:attr=[placeholder="What needs to be done?"i]
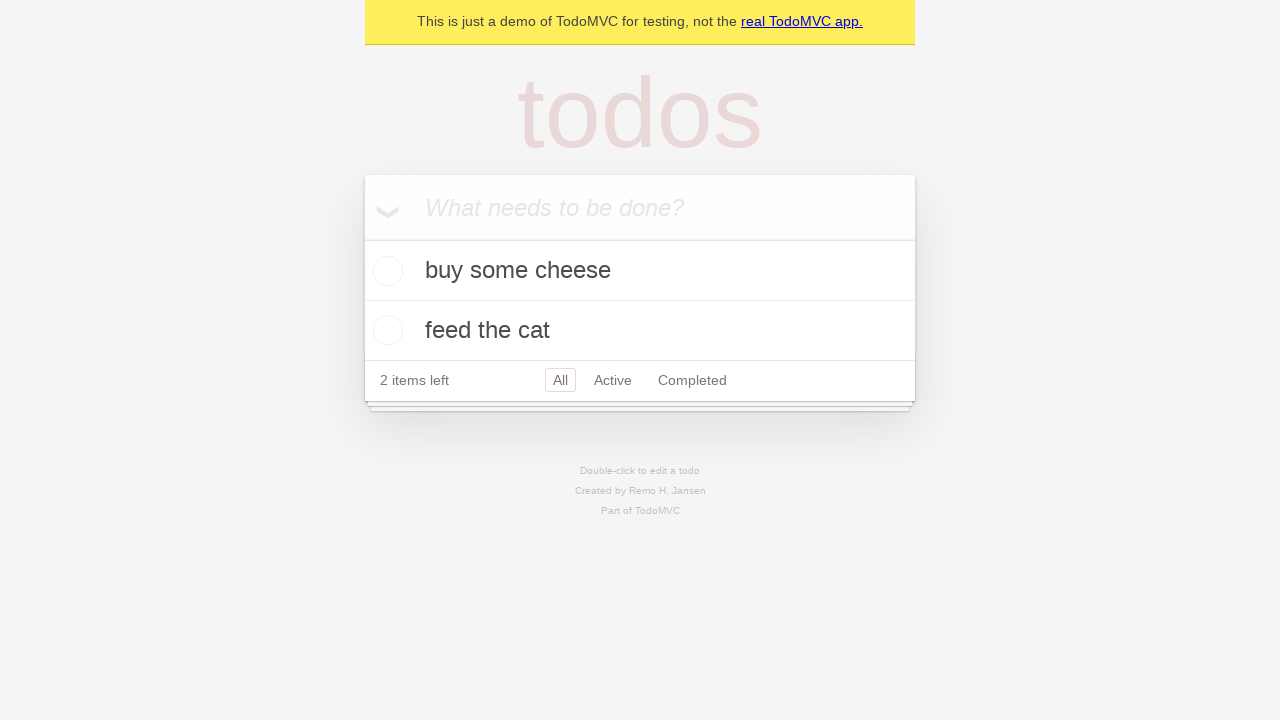

Filled todo input with 'book a doctors appointment' on internal:attr=[placeholder="What needs to be done?"i]
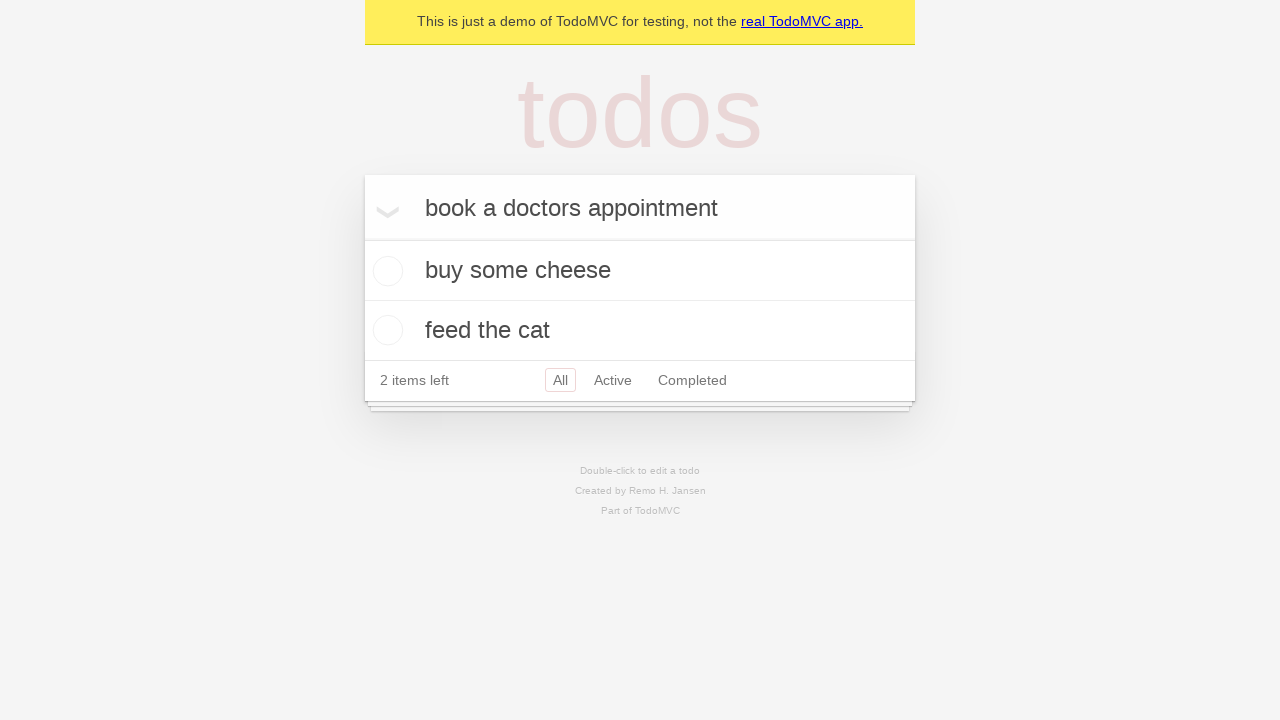

Pressed Enter to create third todo on internal:attr=[placeholder="What needs to be done?"i]
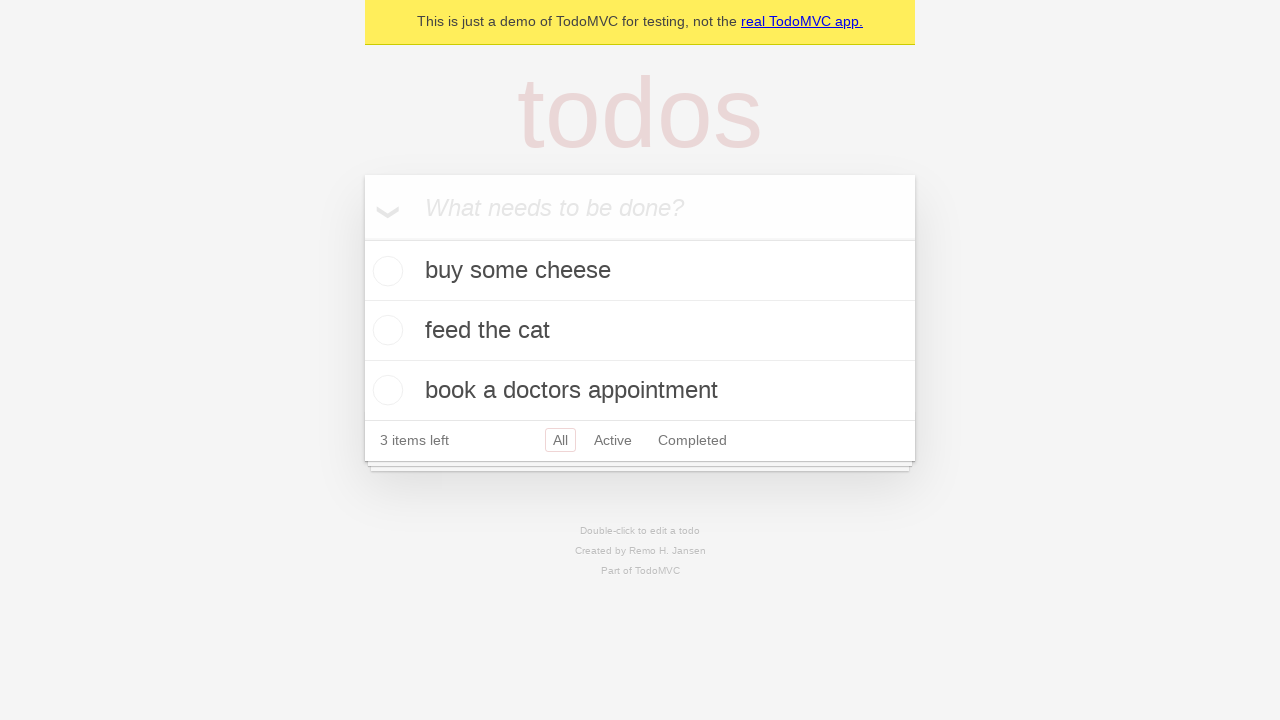

Double-clicked second todo item to enter edit mode at (640, 331) on internal:testid=[data-testid="todo-item"s] >> nth=1
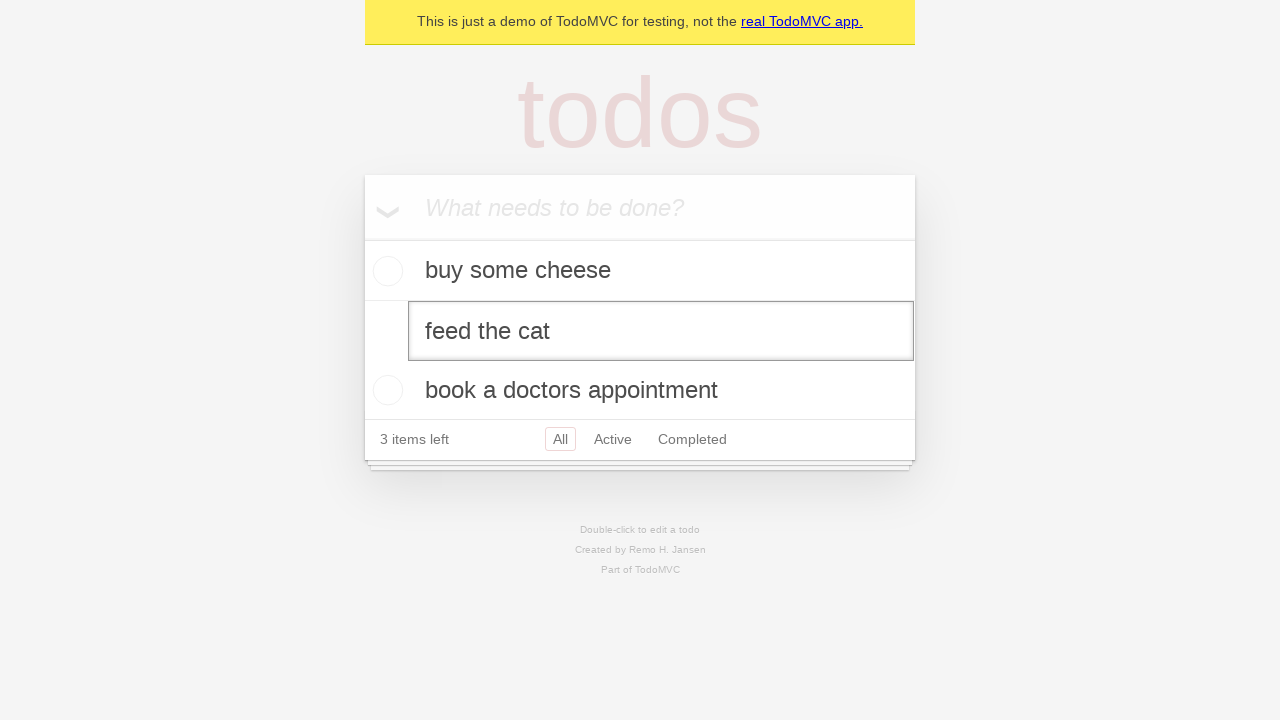

Filled edit field with text containing leading and trailing spaces on internal:testid=[data-testid="todo-item"s] >> nth=1 >> internal:role=textbox[nam
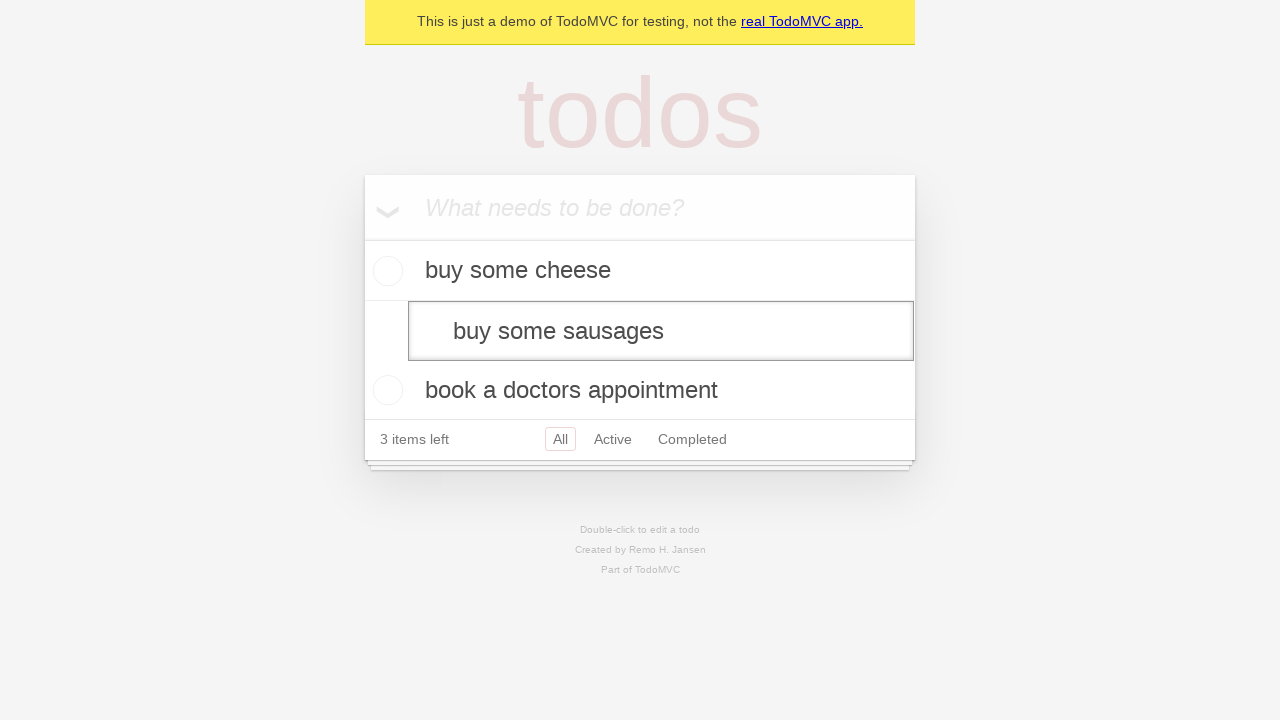

Pressed Enter to save edited todo and verify whitespace trimming on internal:testid=[data-testid="todo-item"s] >> nth=1 >> internal:role=textbox[nam
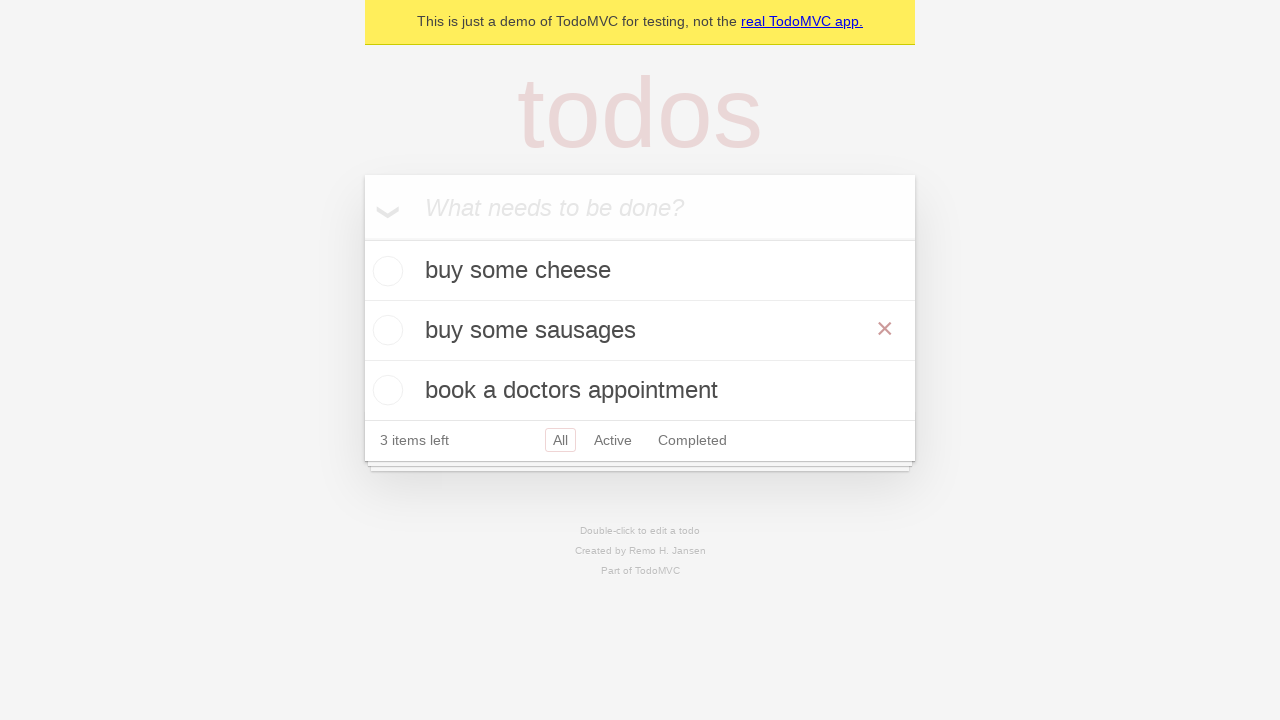

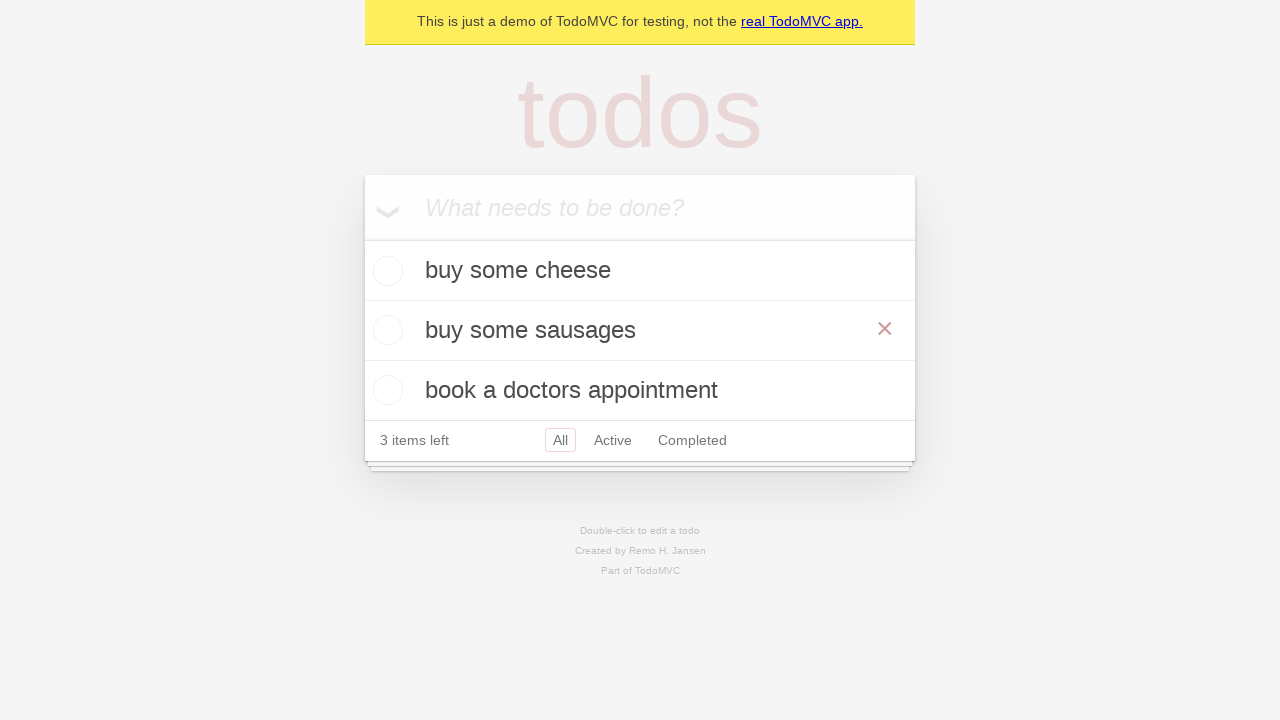